Tests popup window functionality by clicking a link that opens a popup window and handling multiple browser windows/tabs.

Starting URL: http://omayo.blogspot.com/

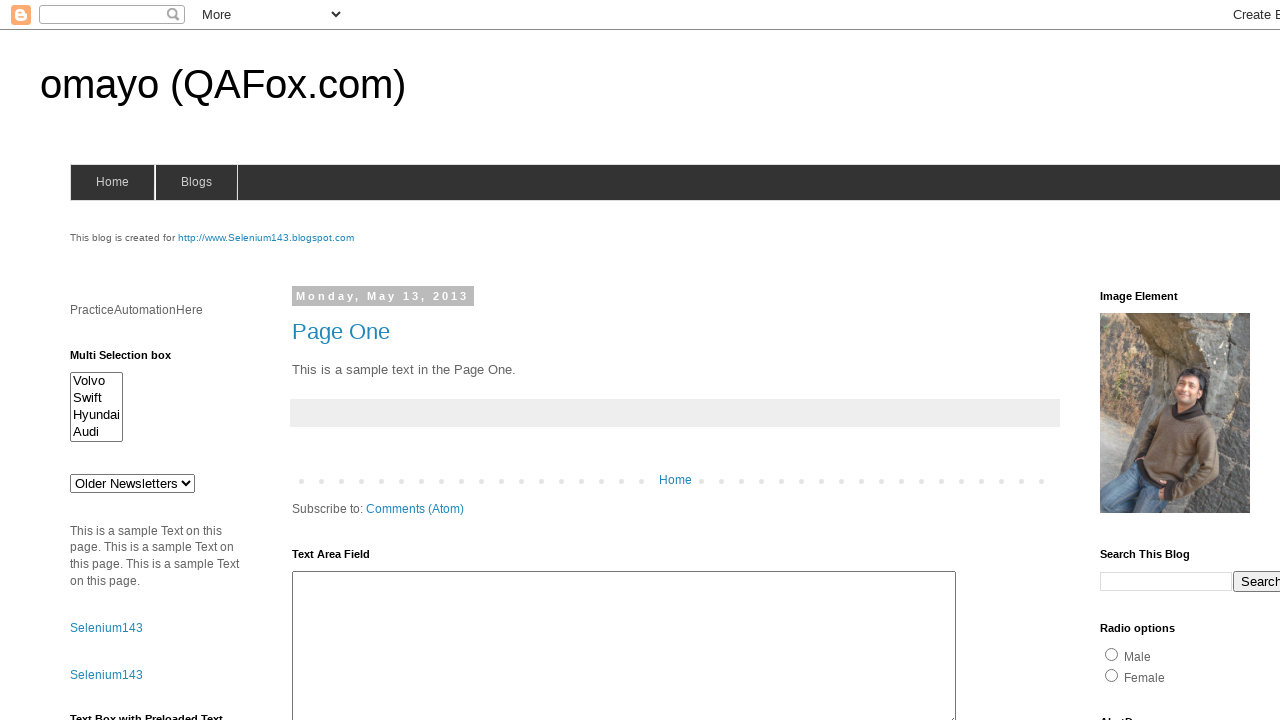

Clicked link to open popup window at (132, 360) on xpath=//a[text()='Open a popup window']
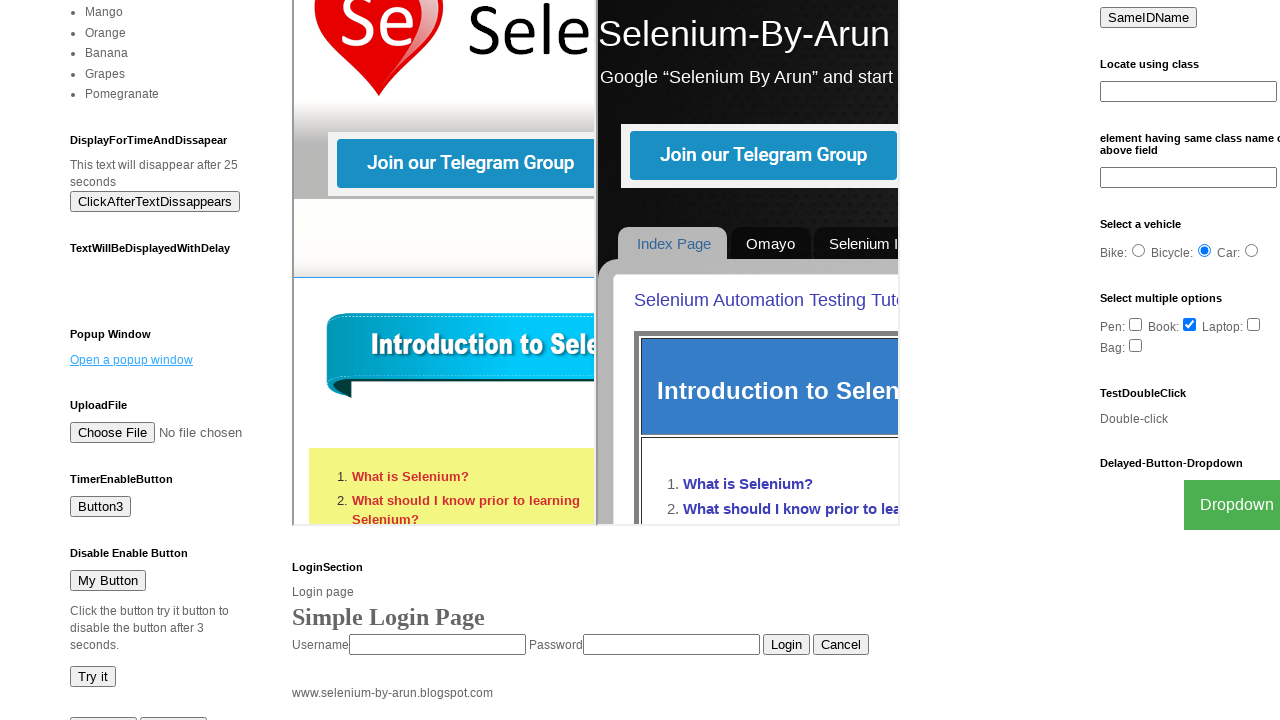

Popup window opened and retrieved
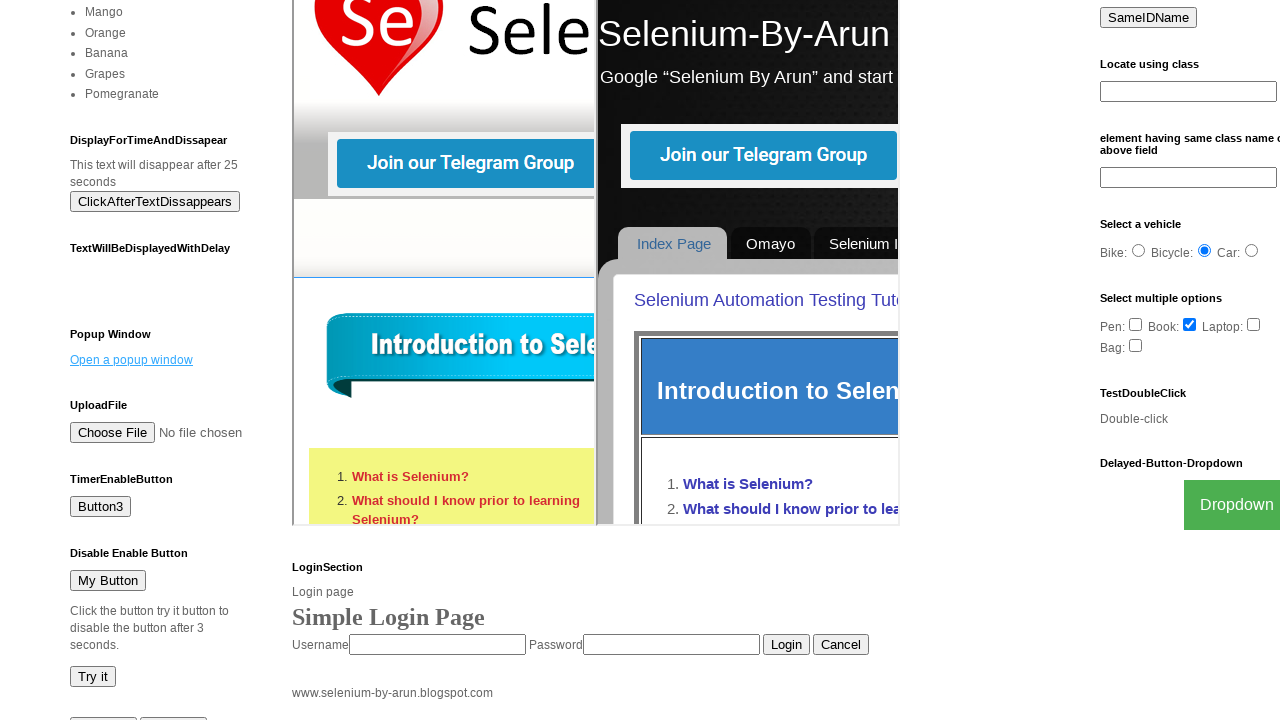

Popup page loaded successfully
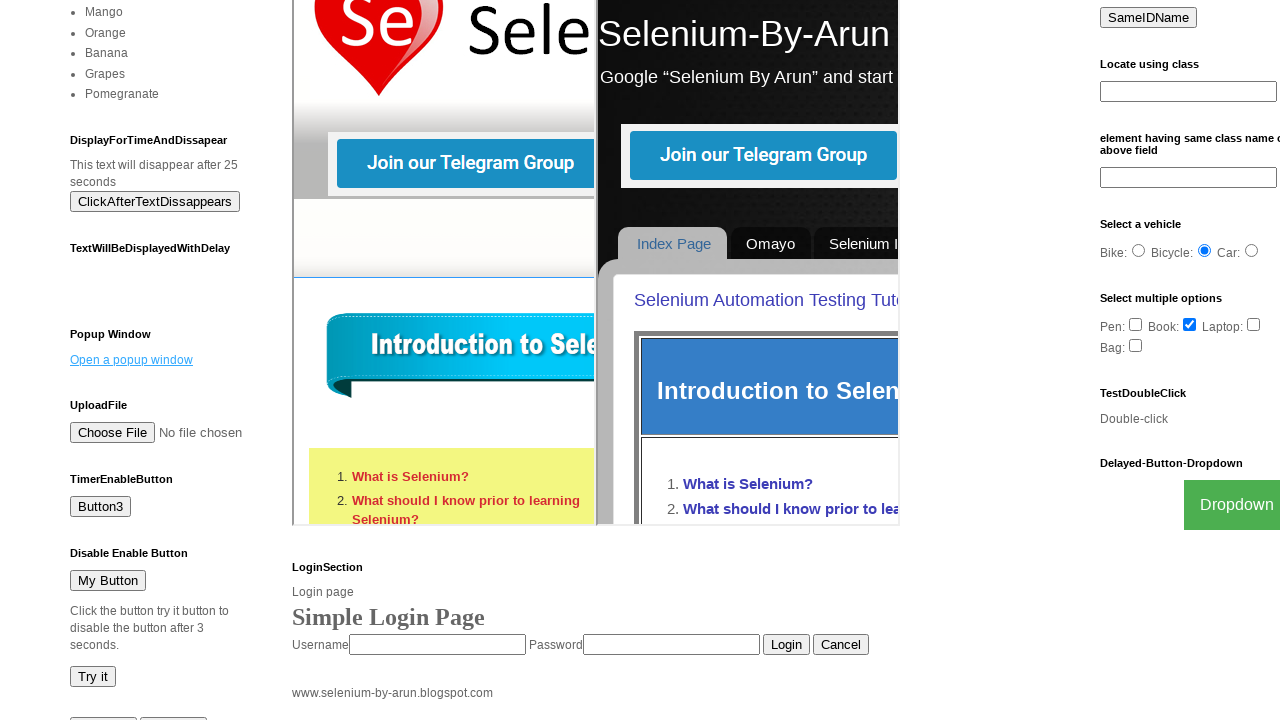

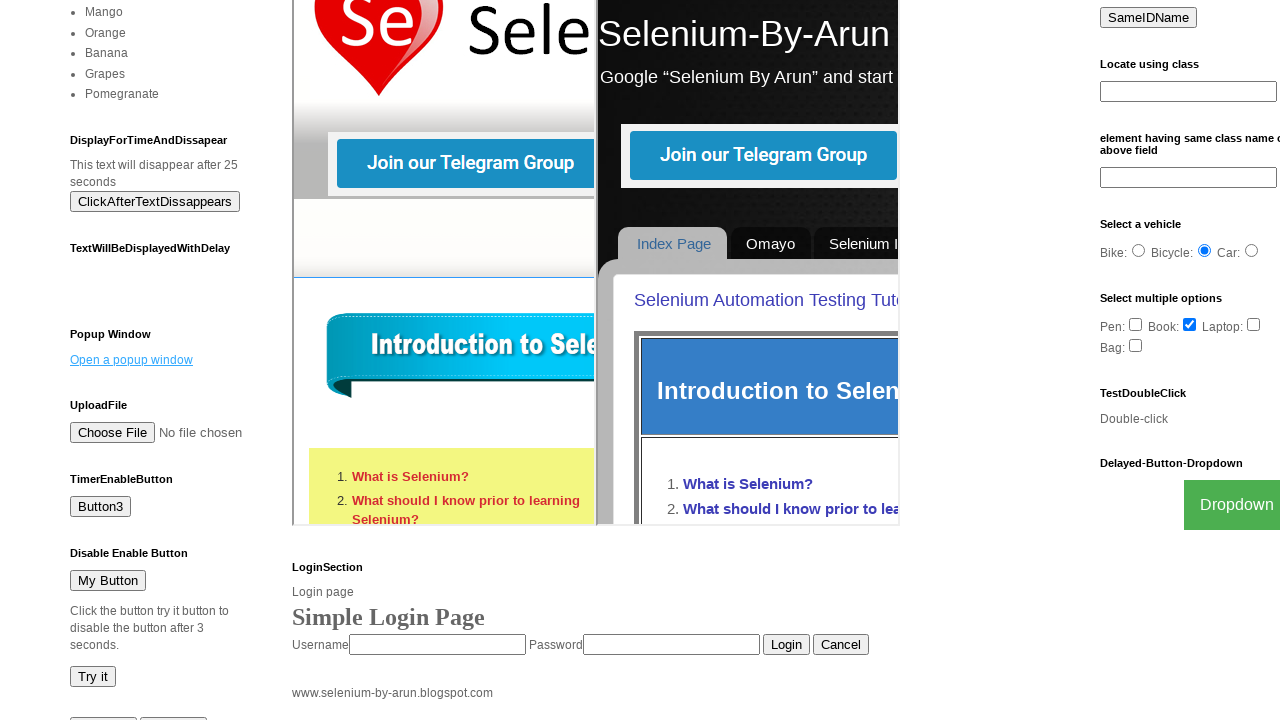